Navigates to Hahow courses page and verifies the page loads successfully

Starting URL: https://hahow.in/courses

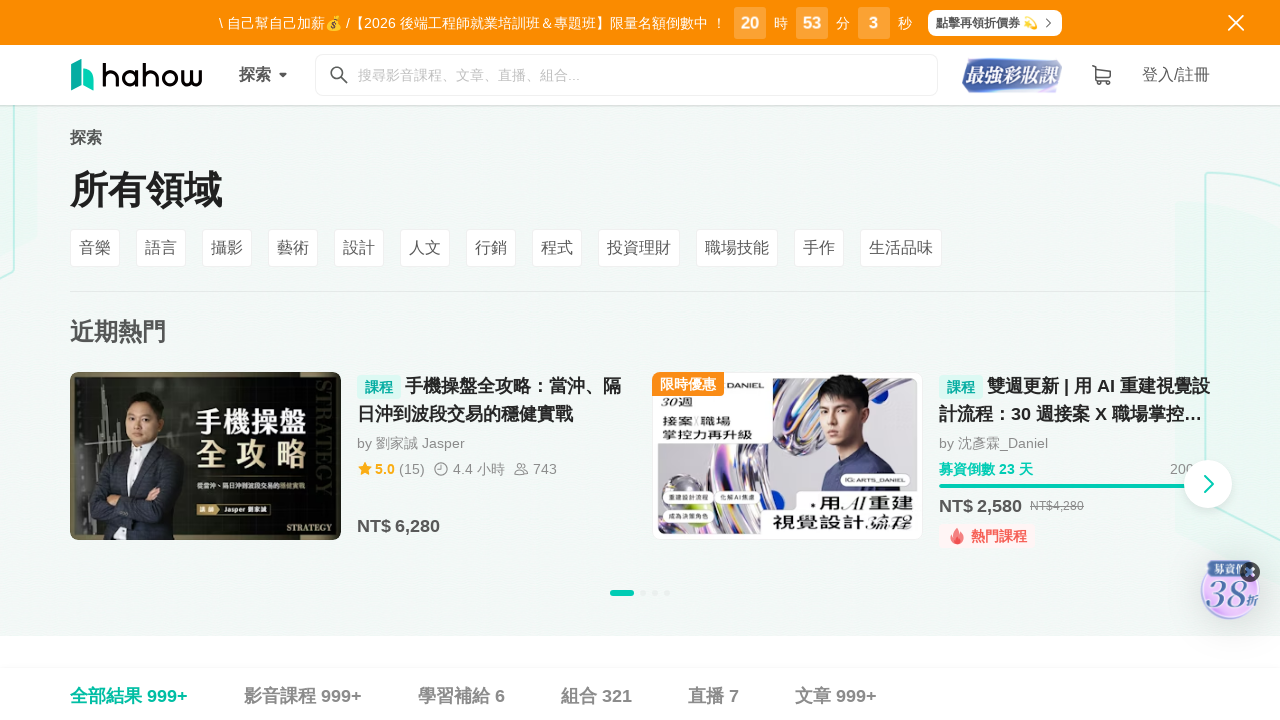

Waited for DOM content to load on Hahow courses page
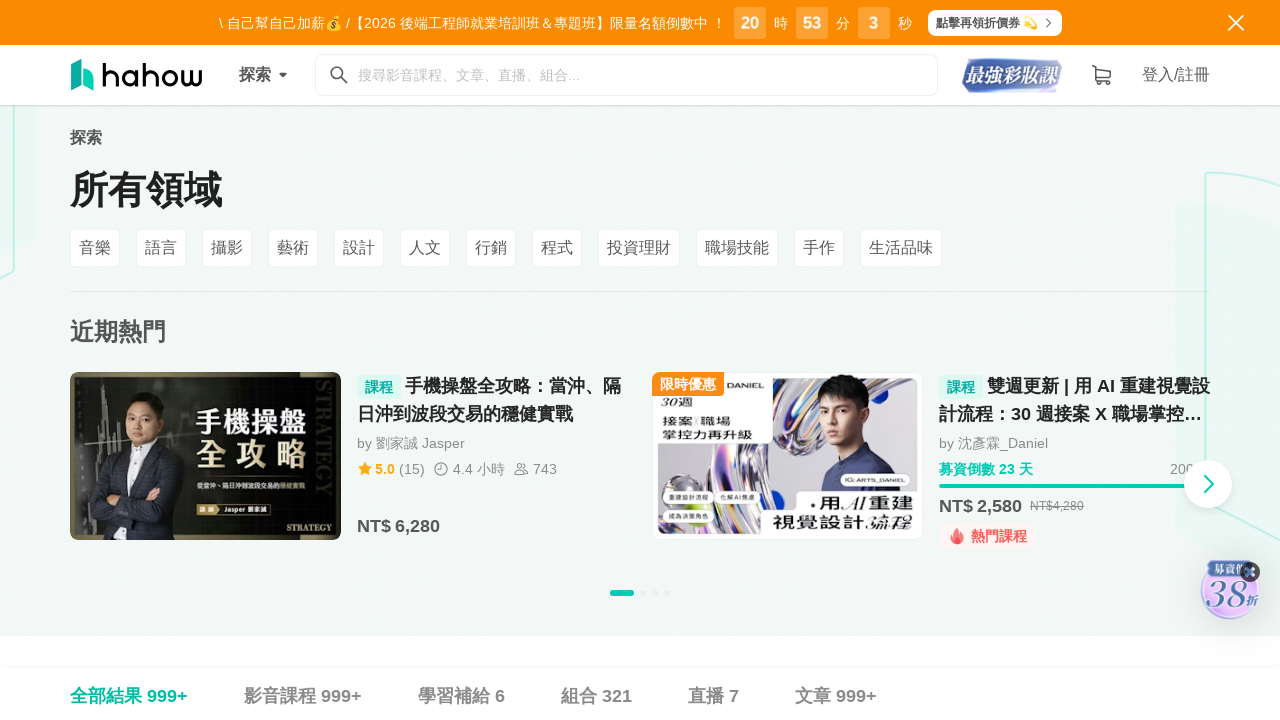

Verified body element is present on the page
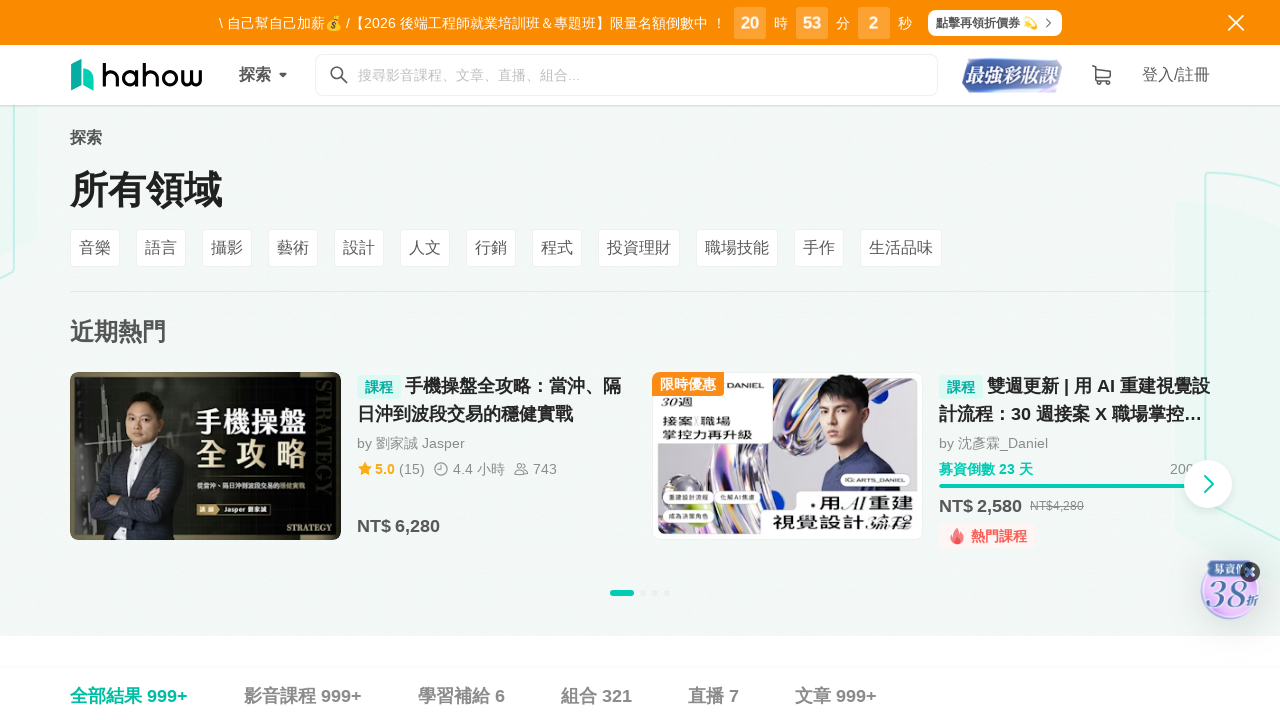

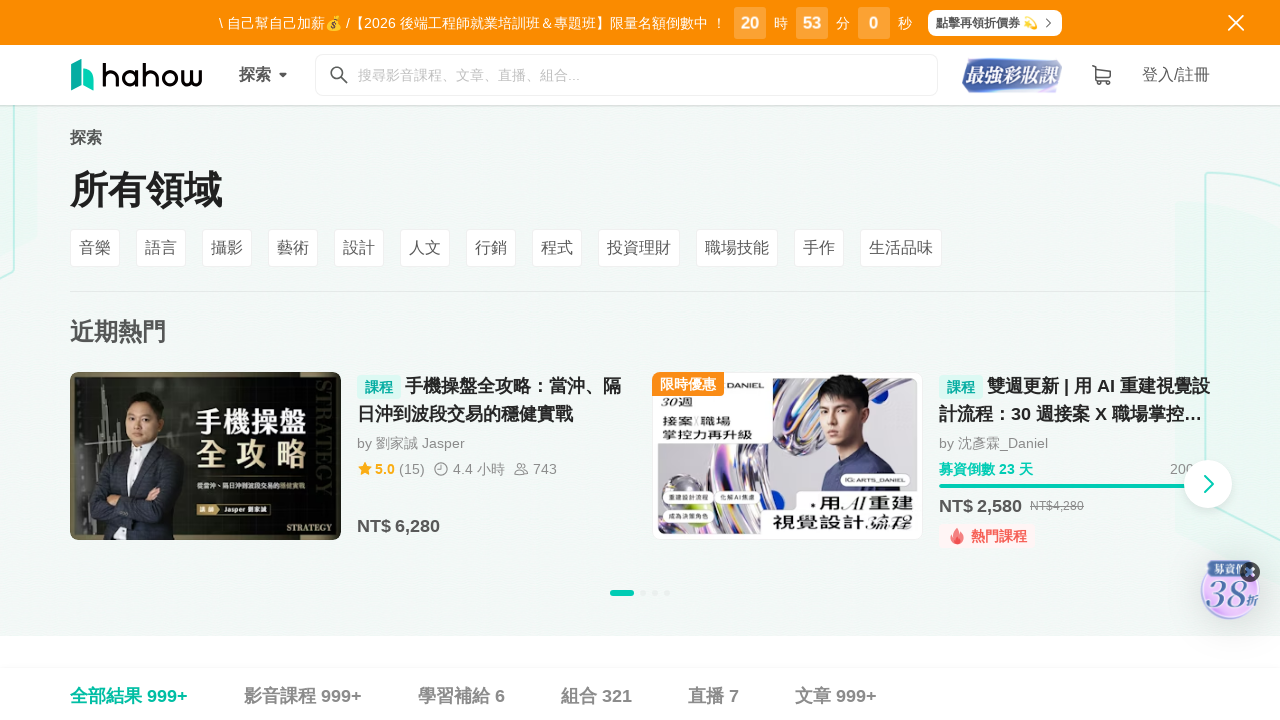